Tests JavaScript confirm dialog by clicking the confirm button, dismissing it, and verifying the cancel message

Starting URL: http://practice.cydeo.com/javascript_alerts

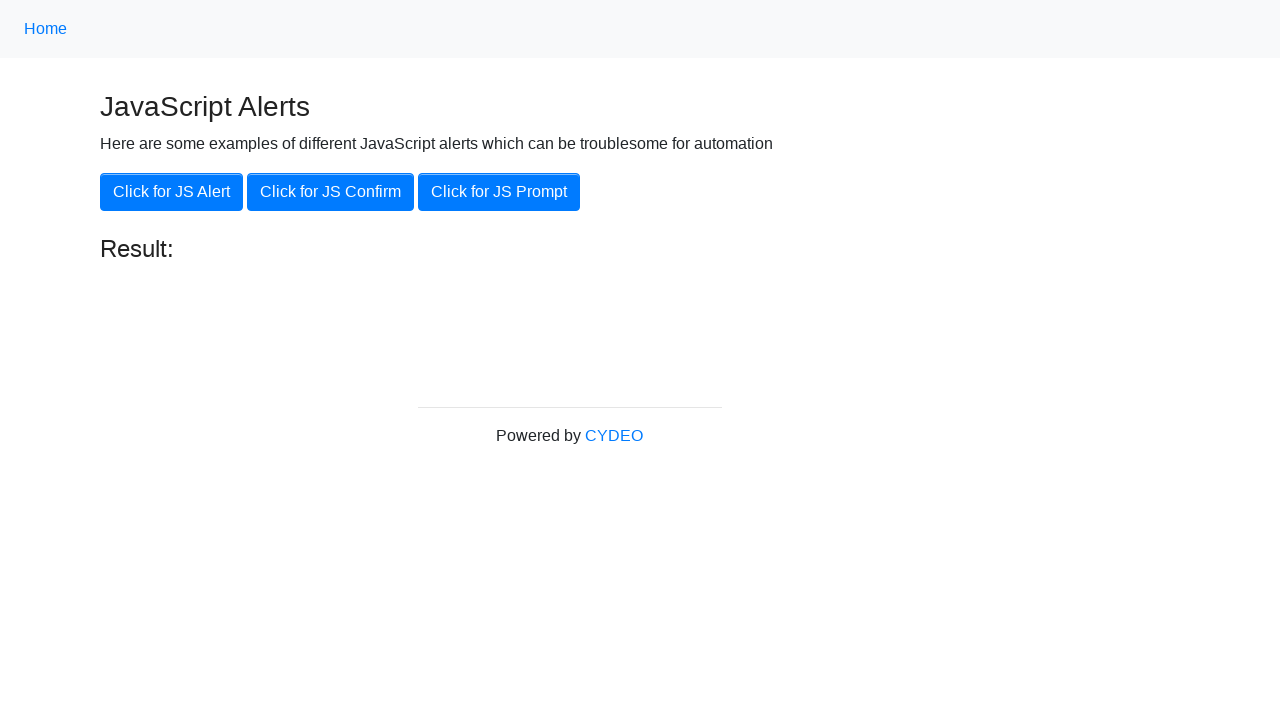

Set up dialog handler to dismiss JavaScript alerts
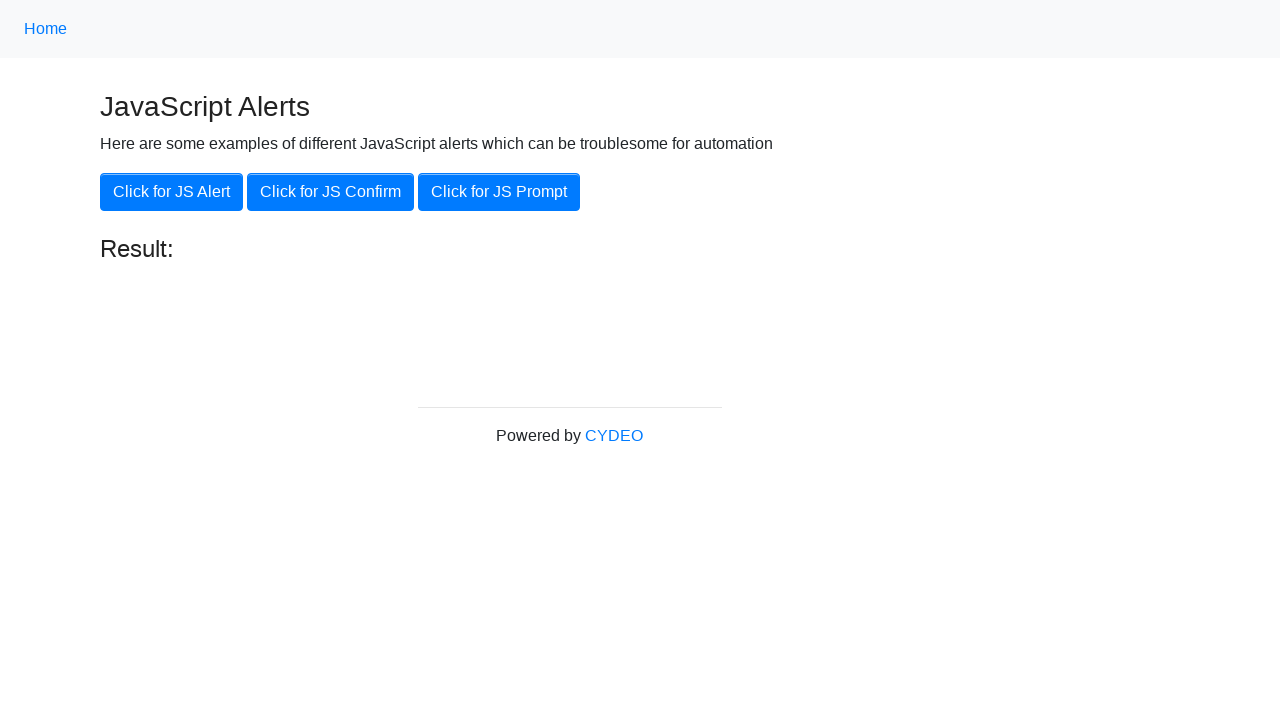

Clicked the 'Click for JS Confirm' button at (330, 192) on xpath=//div[@class = 'container']/button[2]
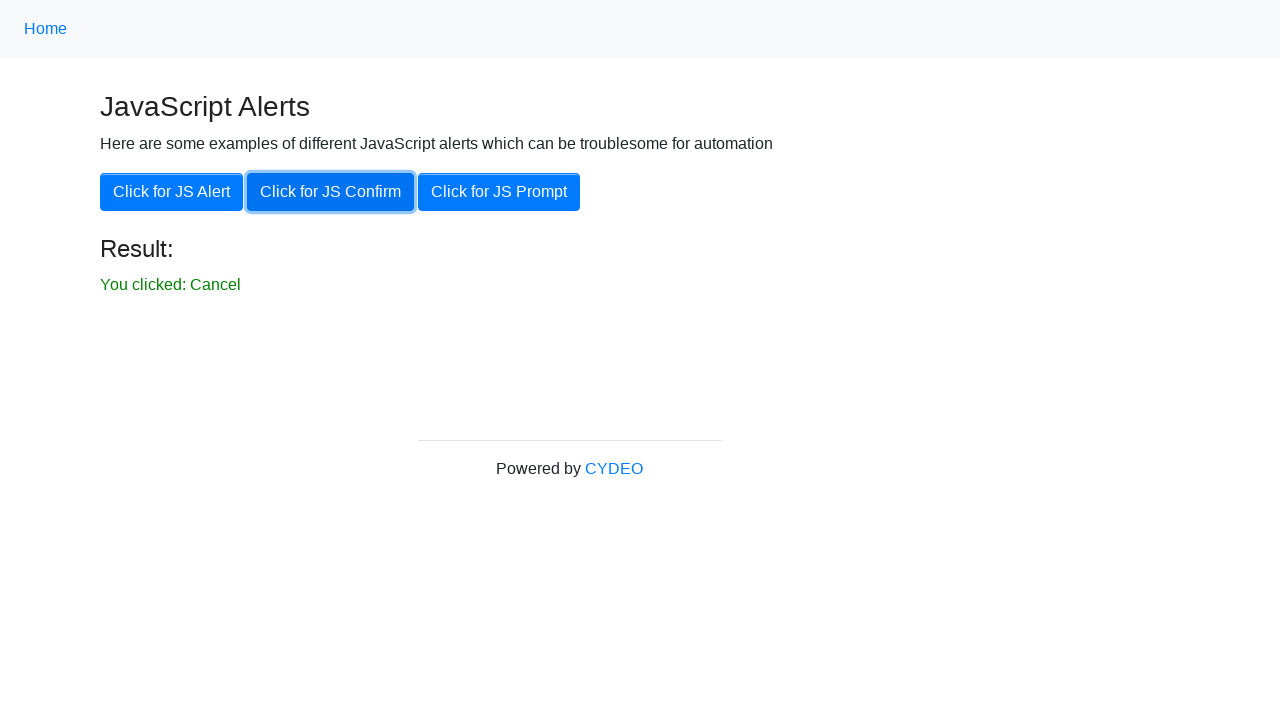

Verified the cancel message 'You clicked: Cancel' is displayed
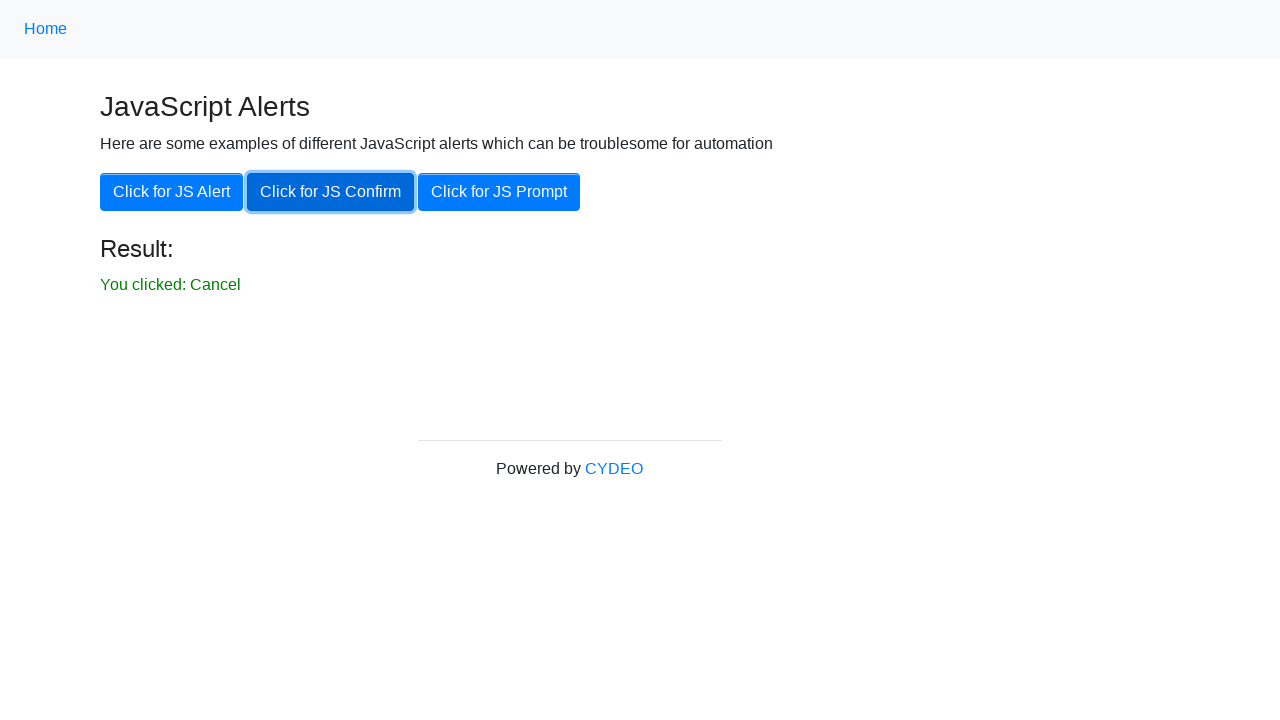

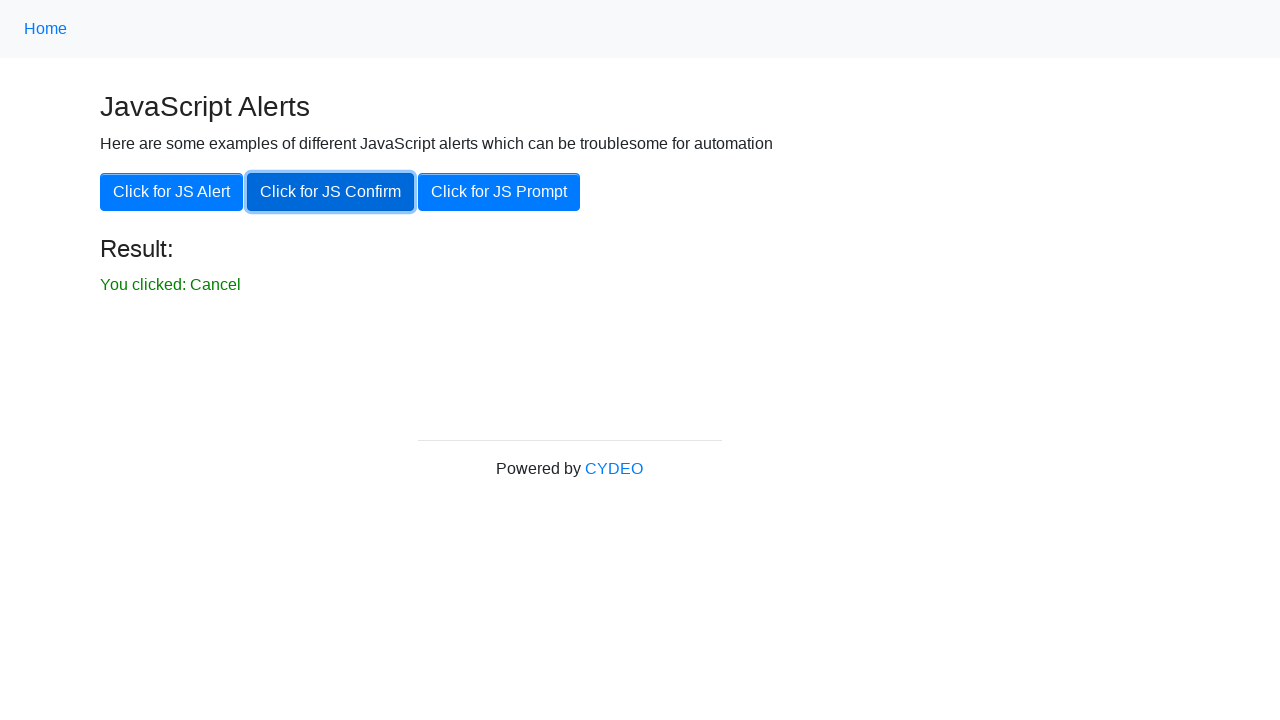